Tests a simple form by filling in first name, last name, city, and country fields using different selector methods, then submits the form

Starting URL: http://suninjuly.github.io/simple_form_find_task.html

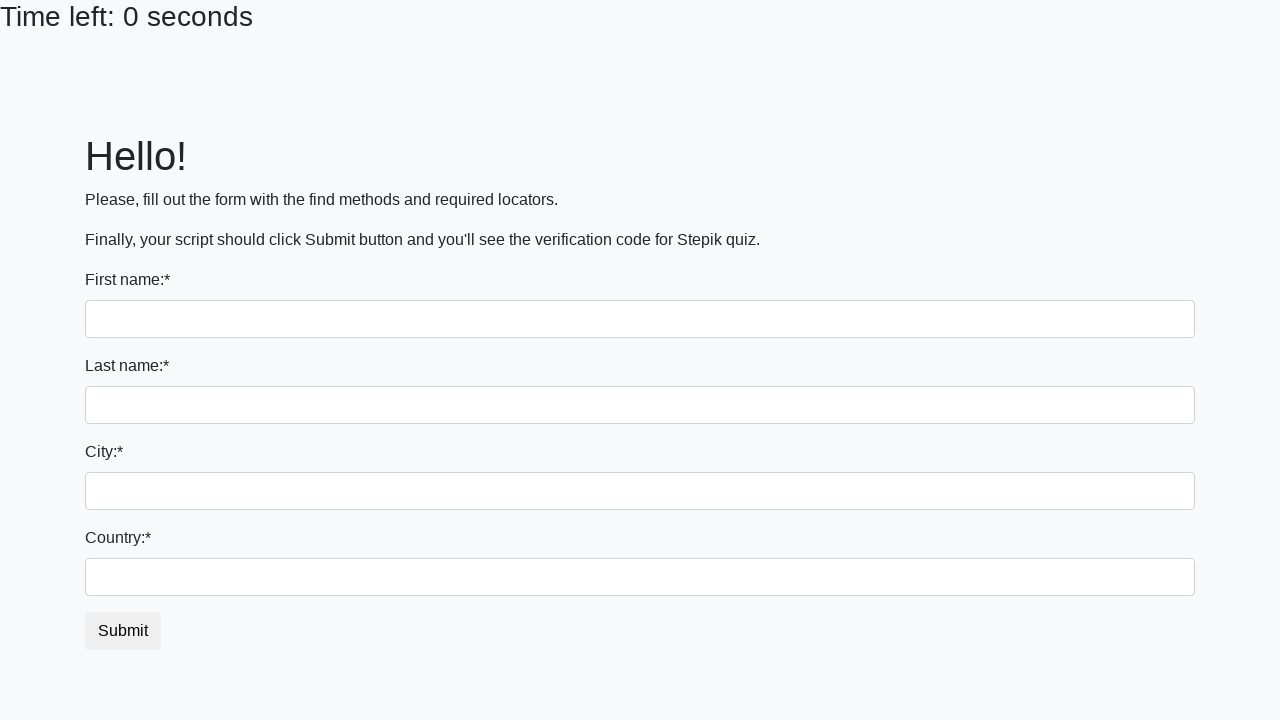

Filled first name field with 'Ivan' on input
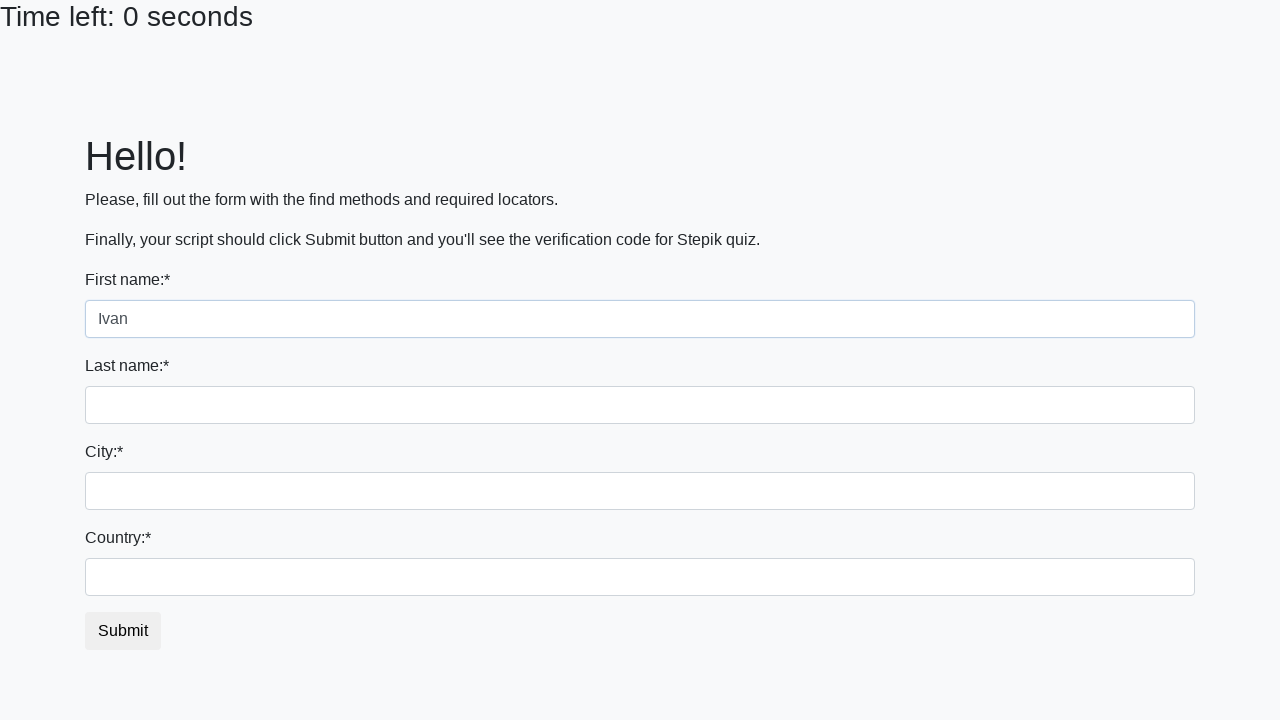

Filled last name field with 'Petrov' on input[name='last_name']
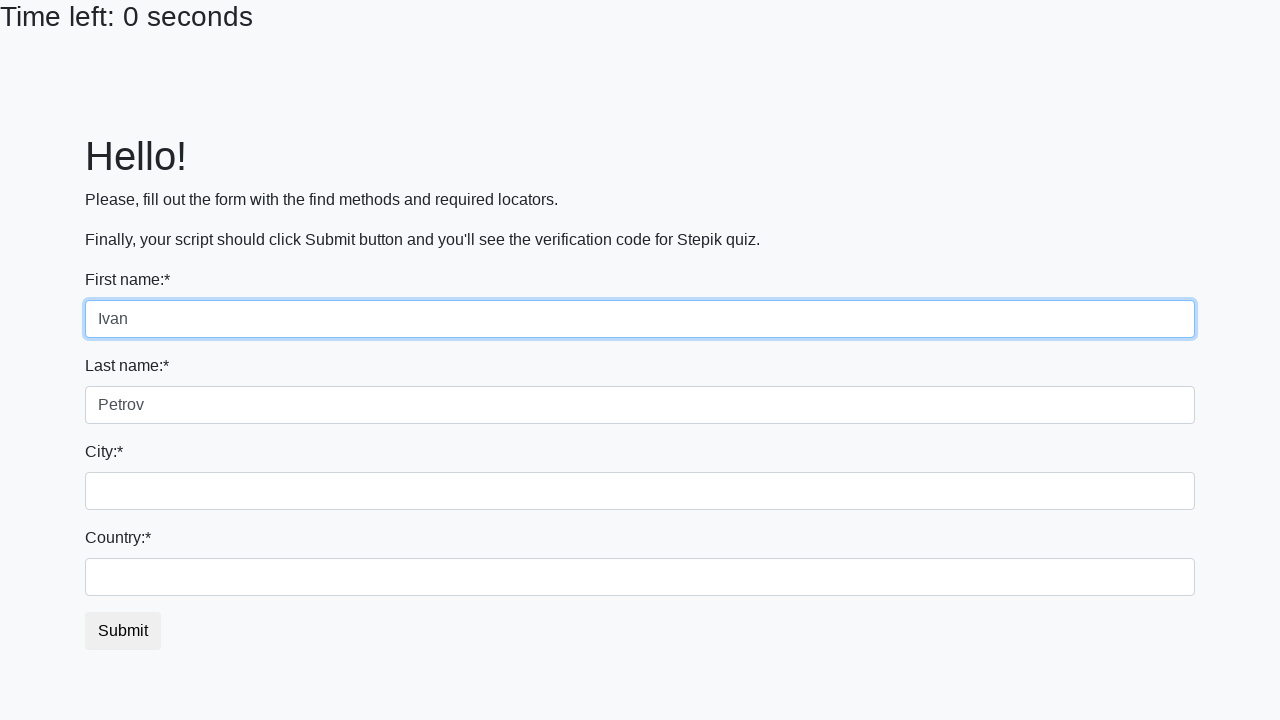

Filled city field with 'Smolensk' on .form-control.city
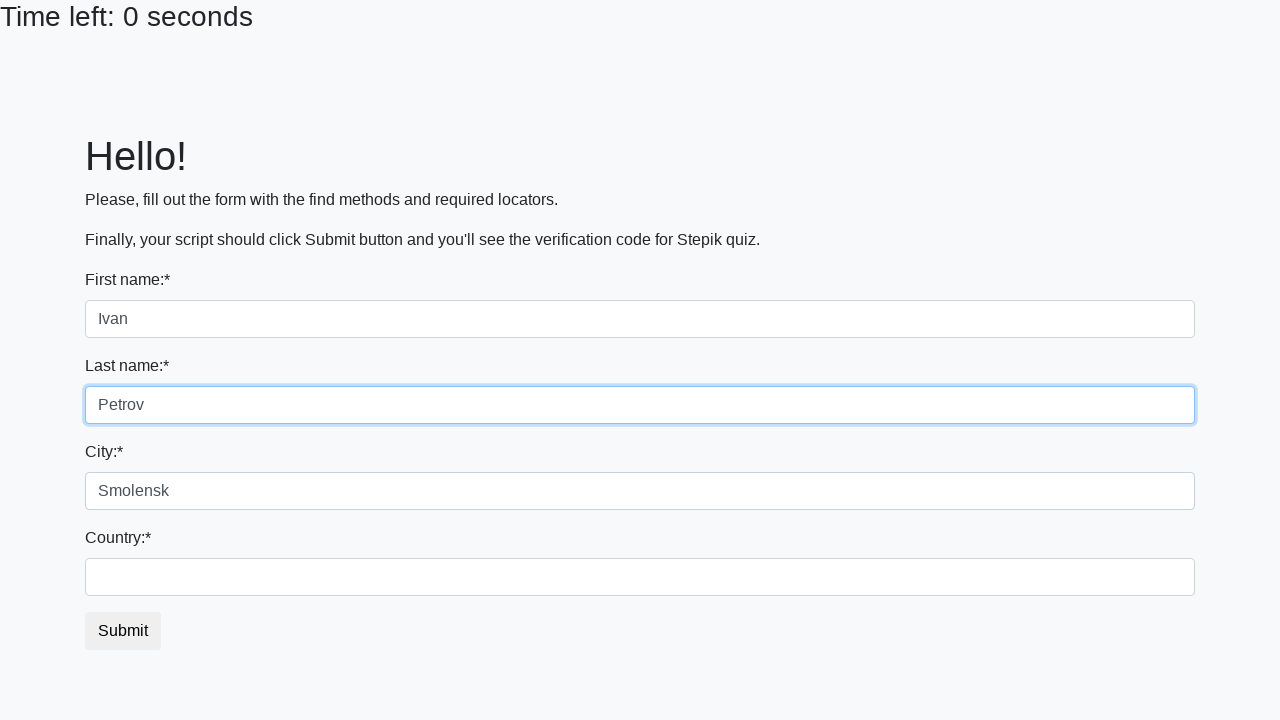

Filled country field with 'Russia' on #country
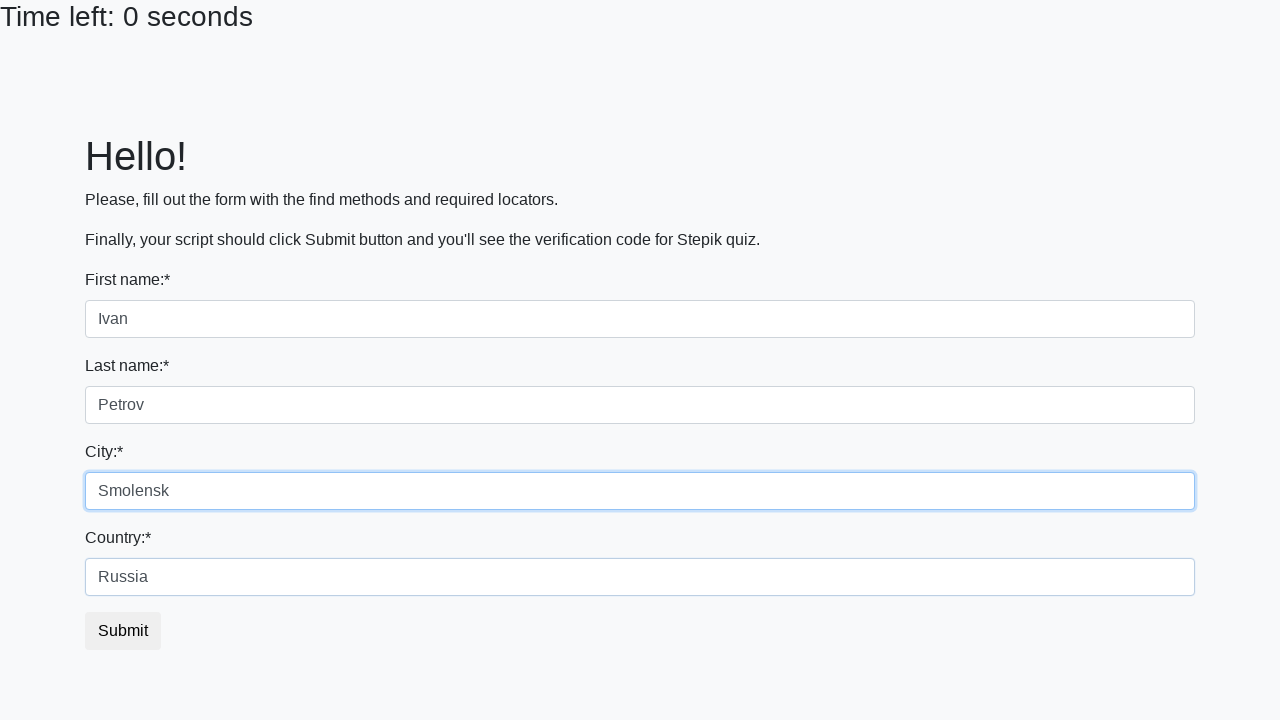

Clicked submit button to submit the form at (123, 631) on button.btn
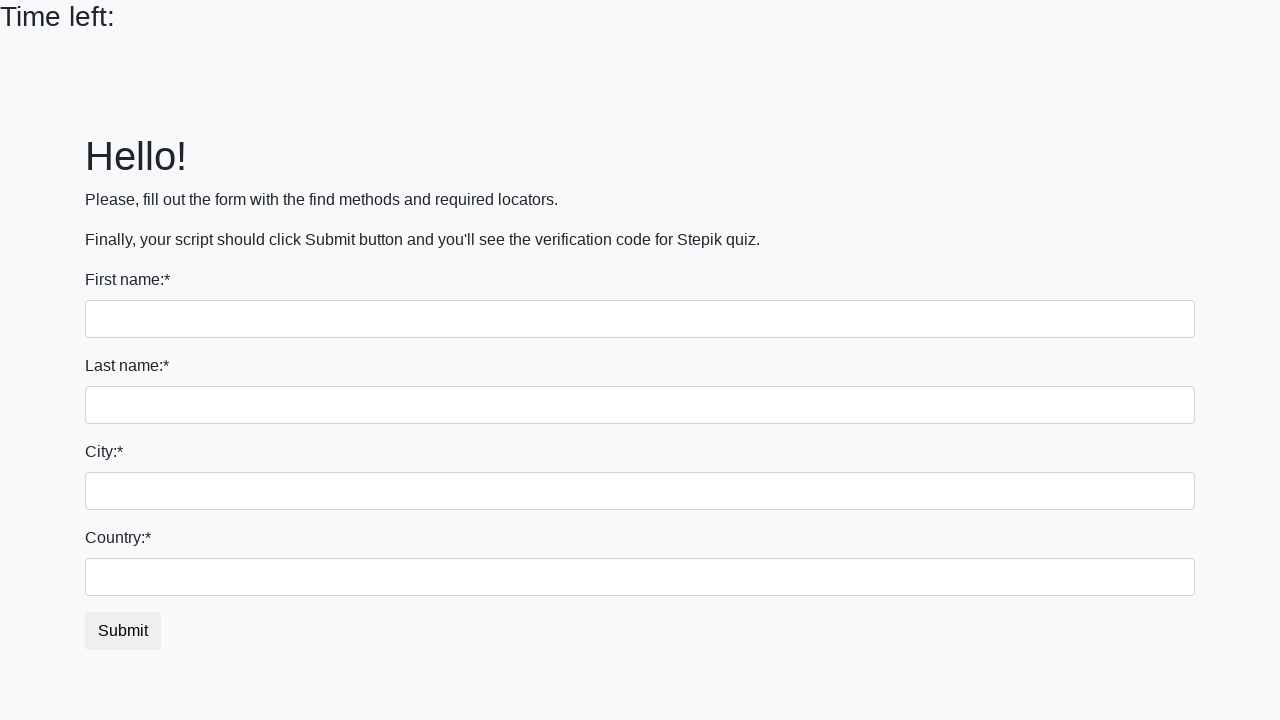

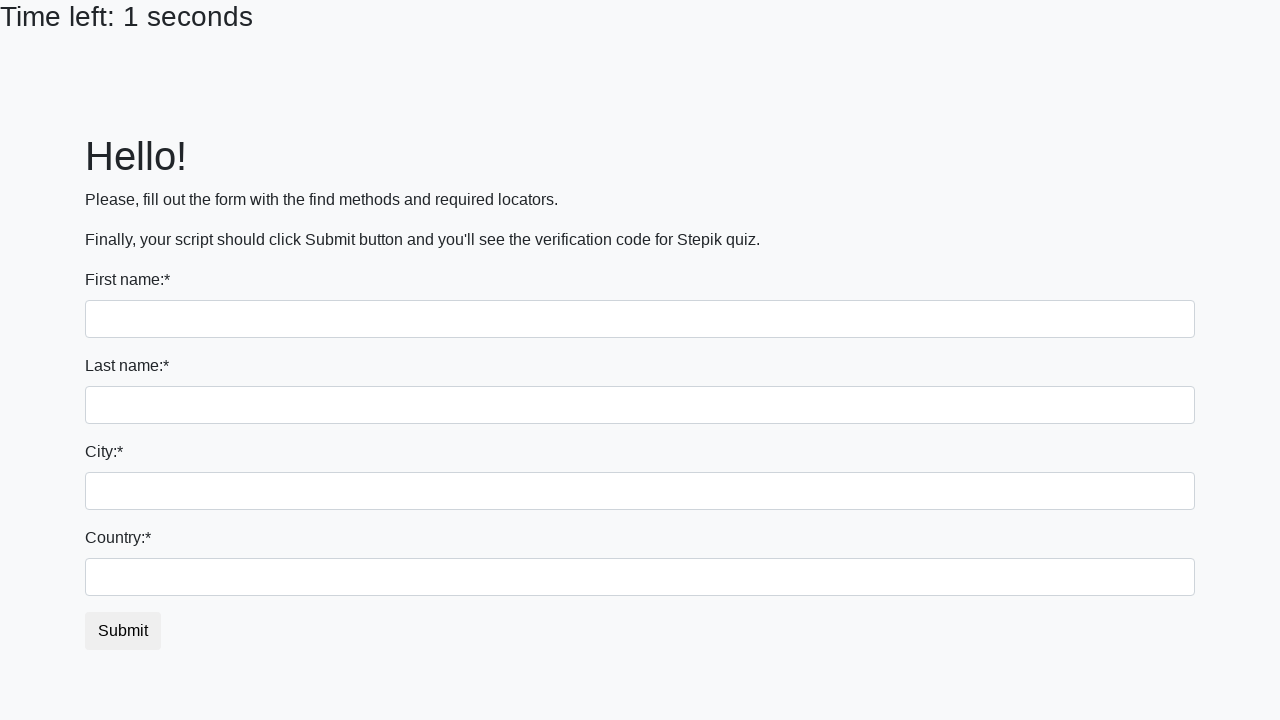